Navigates to the Office Depot homepage and maximizes the browser window, then verifies the page loads by checking the current URL

Starting URL: https://www.officedepot.com/

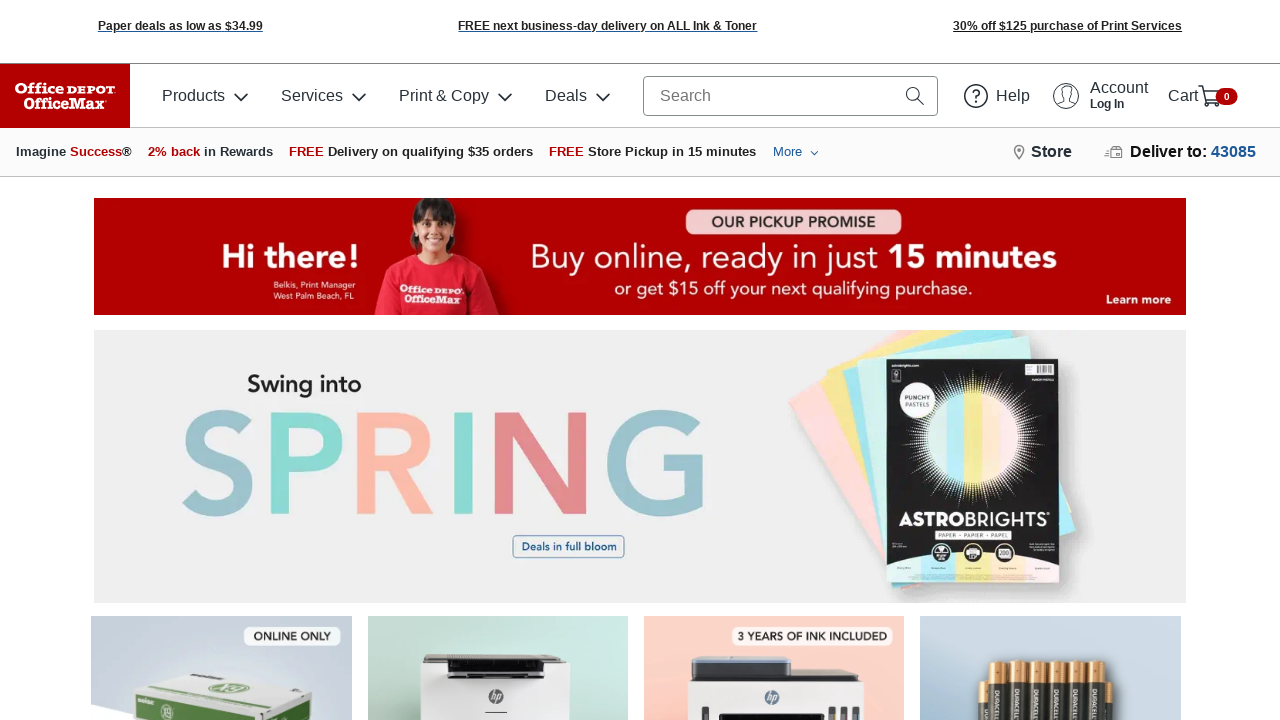

Waited for Office Depot homepage to fully load (domcontentloaded state)
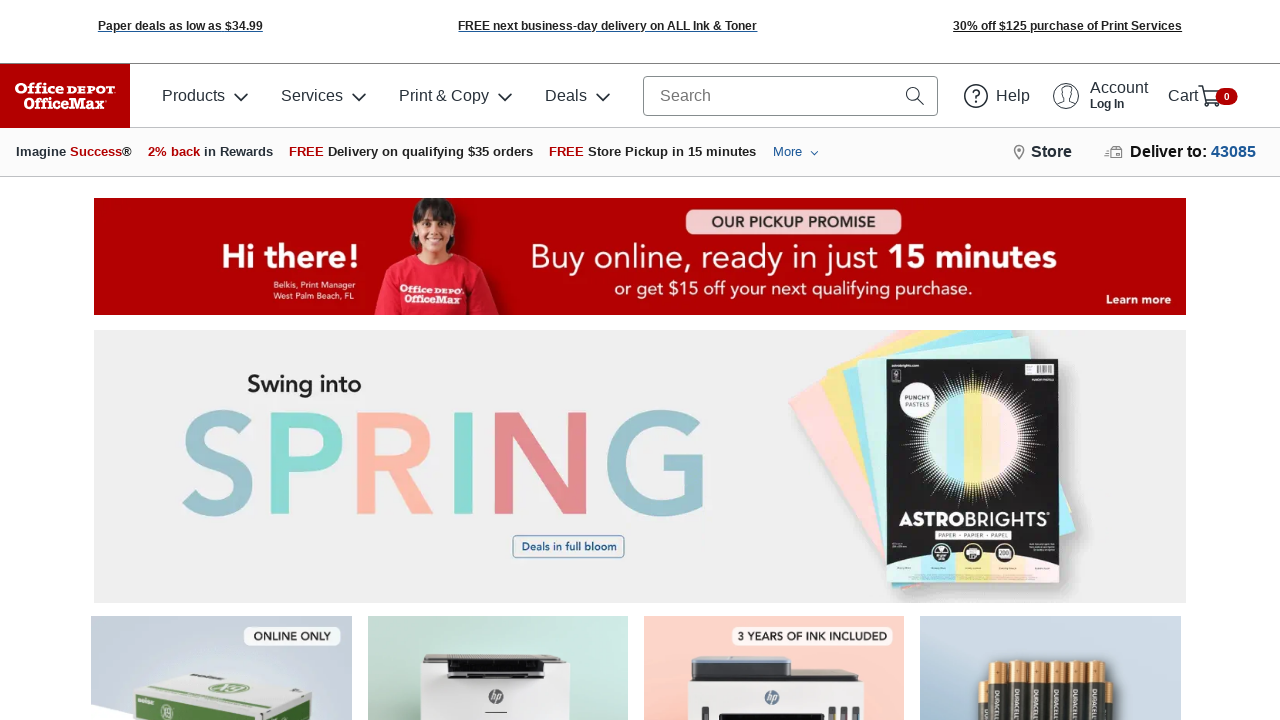

Verified that the current URL contains 'officedepot.com'
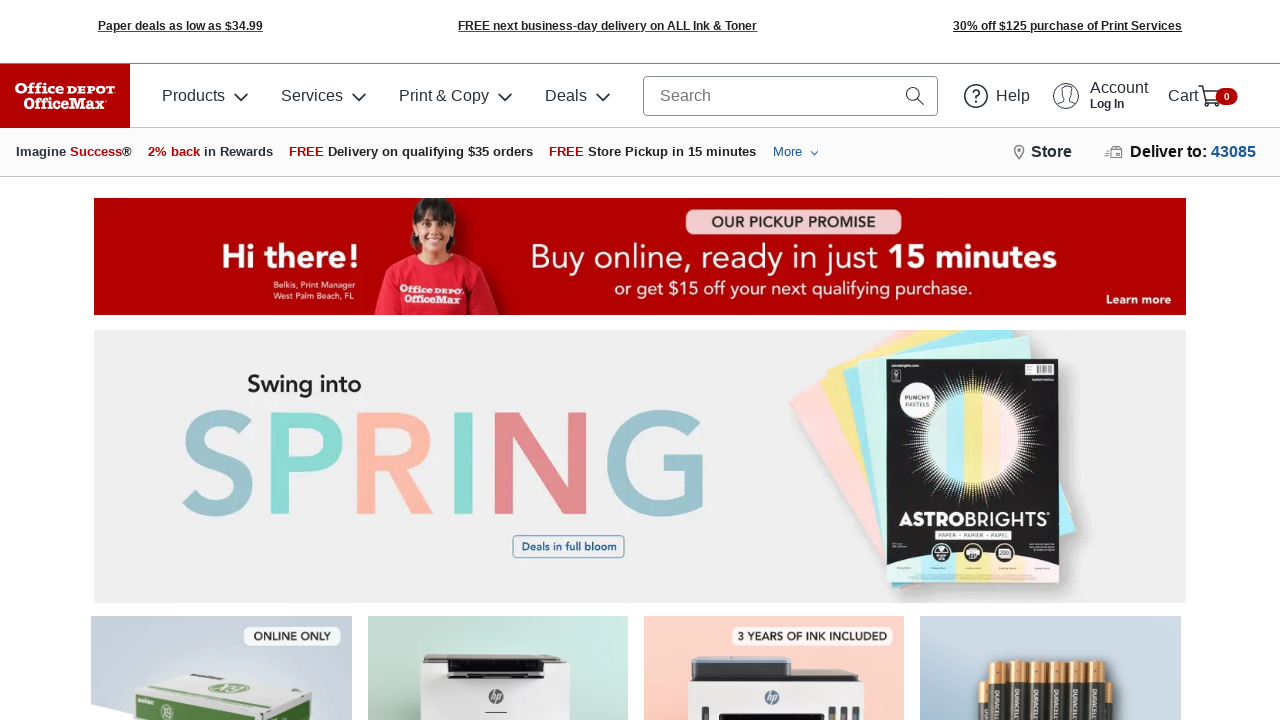

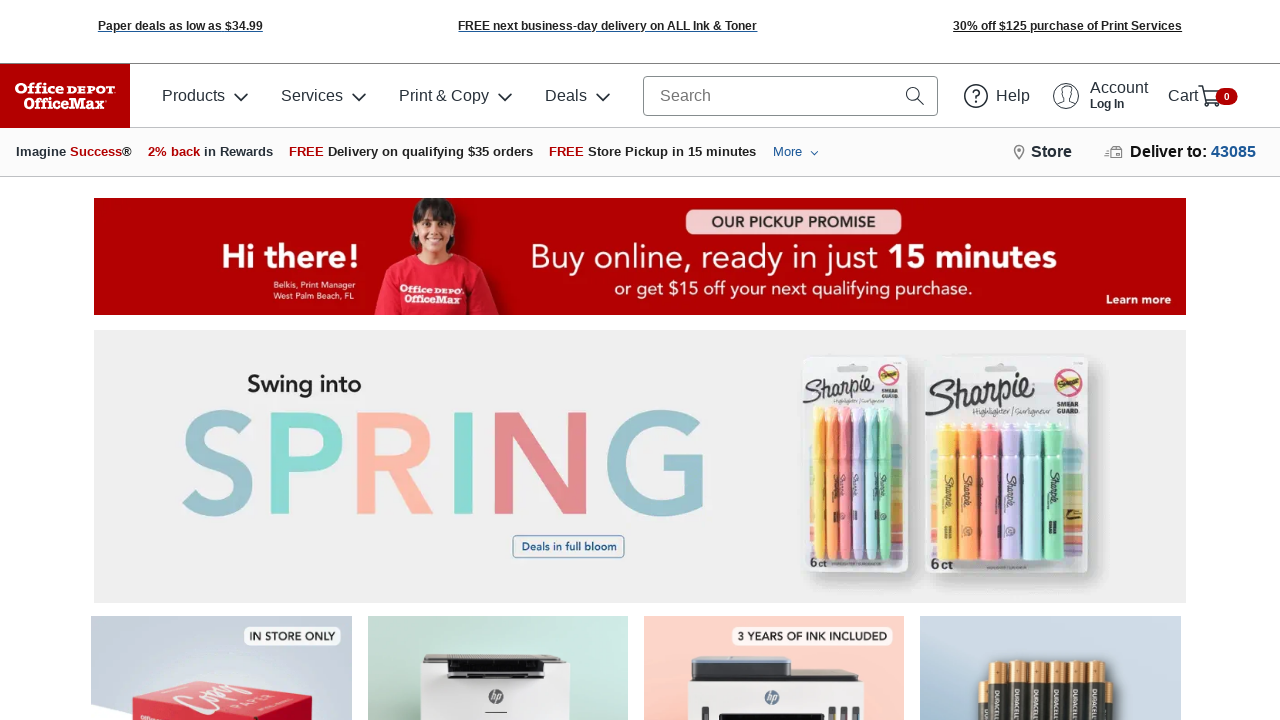